Navigates to the DemoBlaze store and verifies that product cards with titles are displayed on the page

Starting URL: https://demoblaze.com

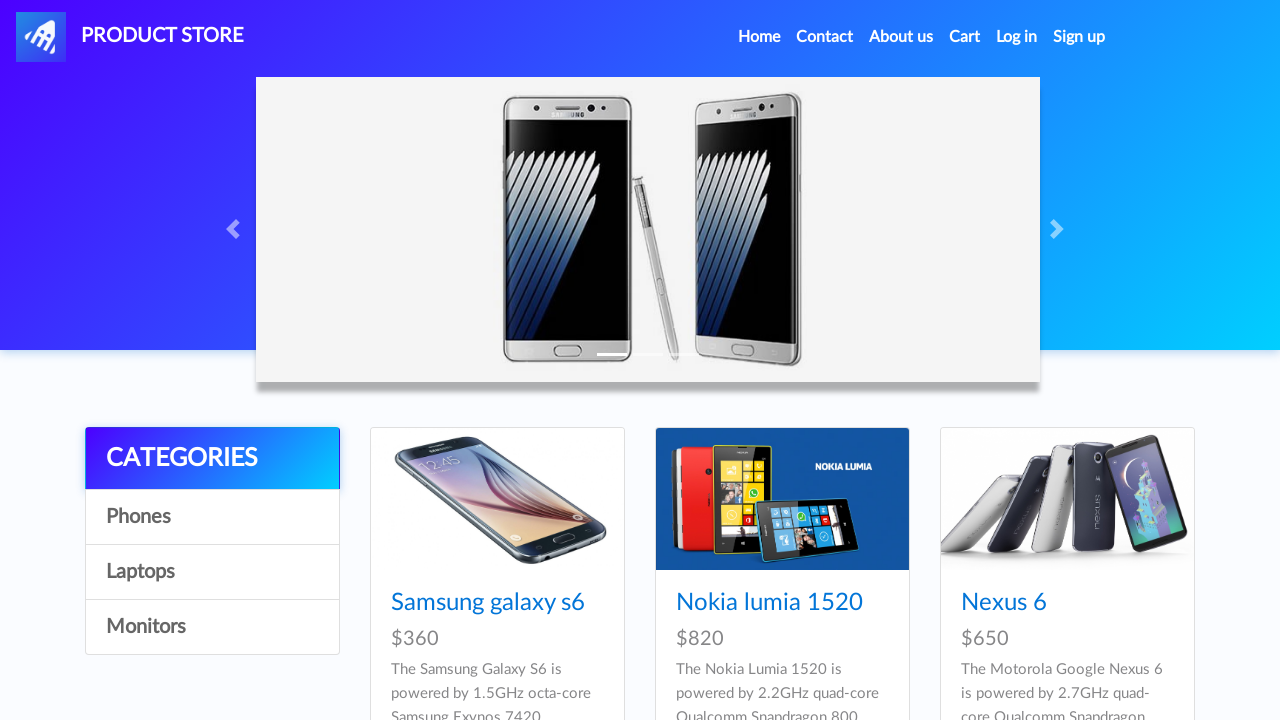

Waited for product cards to load on DemoBlaze store
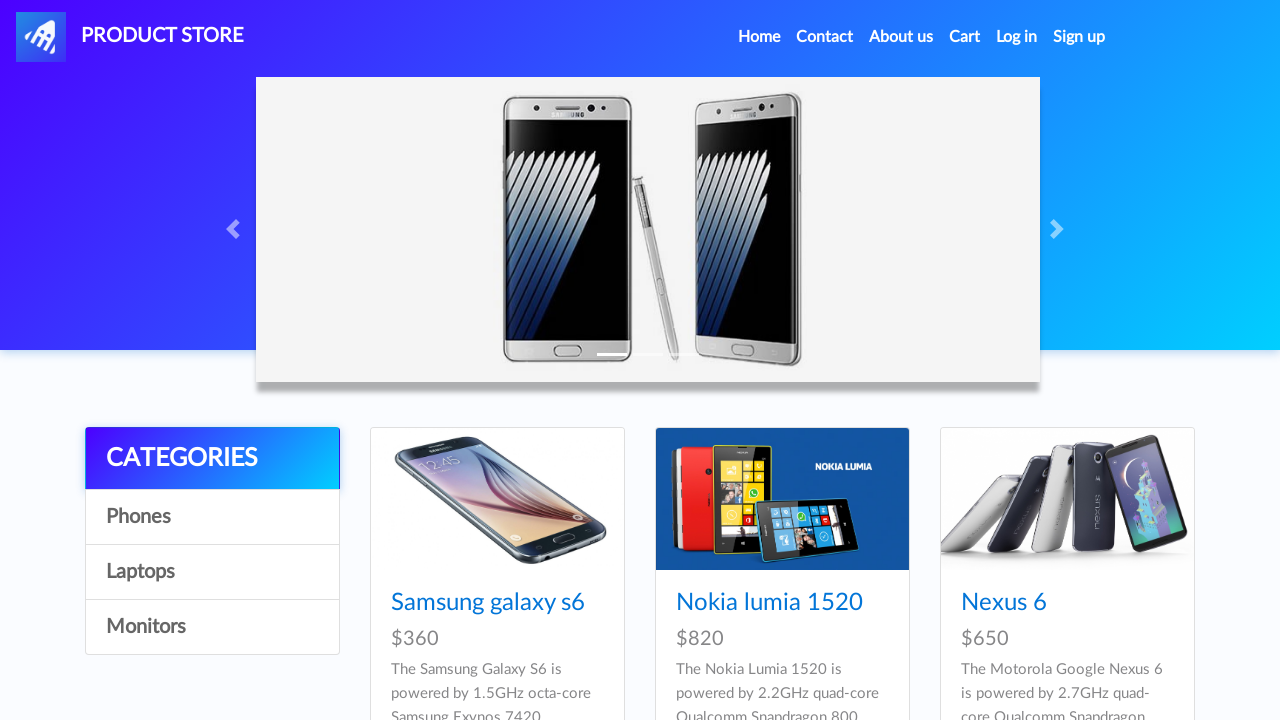

Located all product title elements
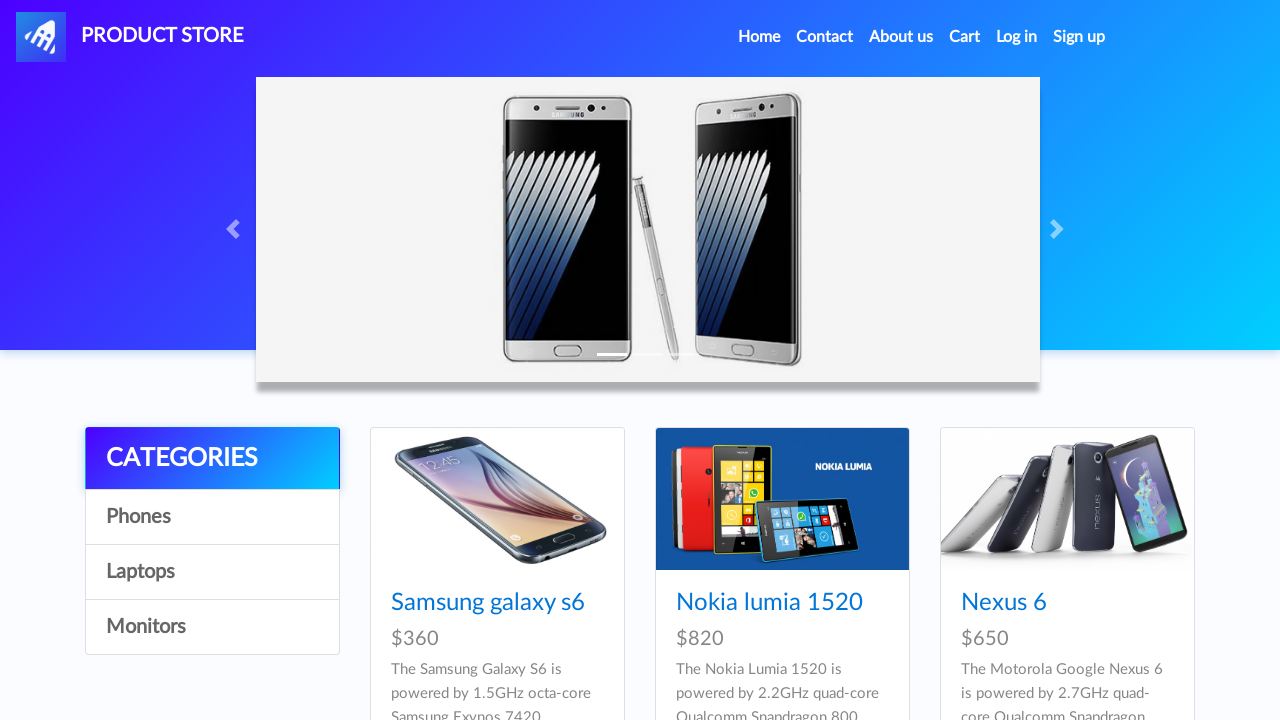

Verified that at least one product card with title is displayed on the page
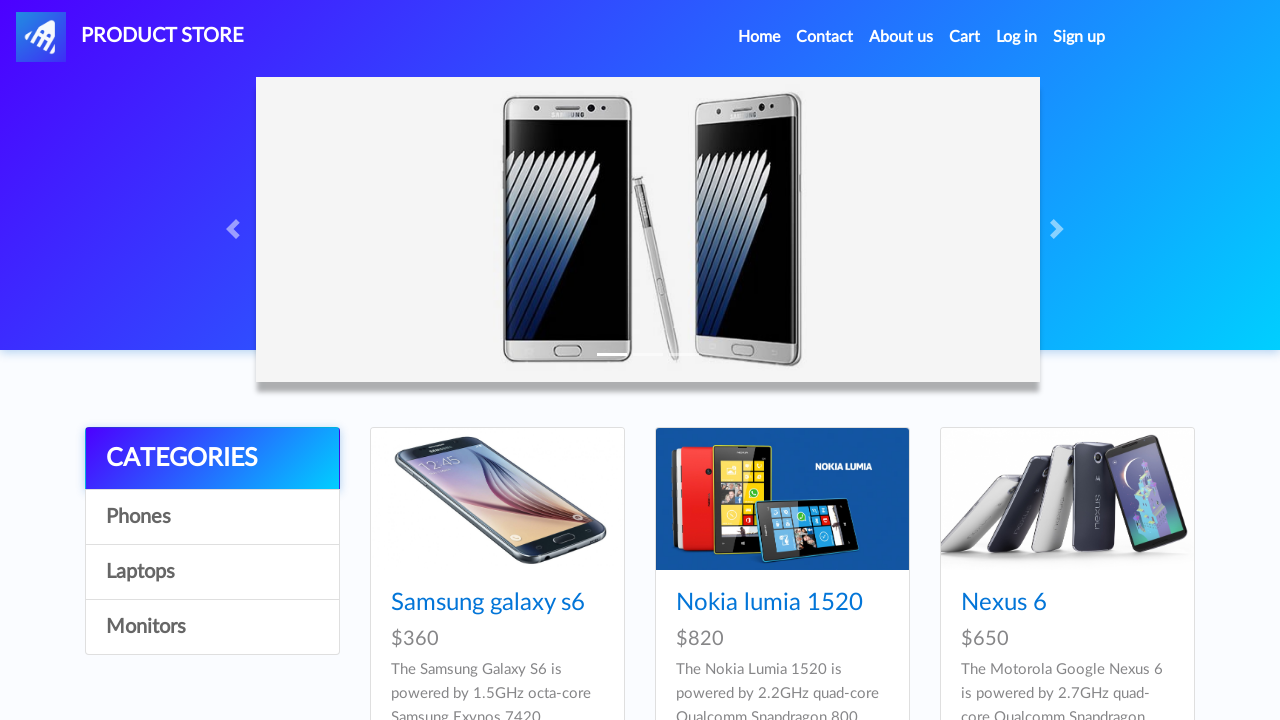

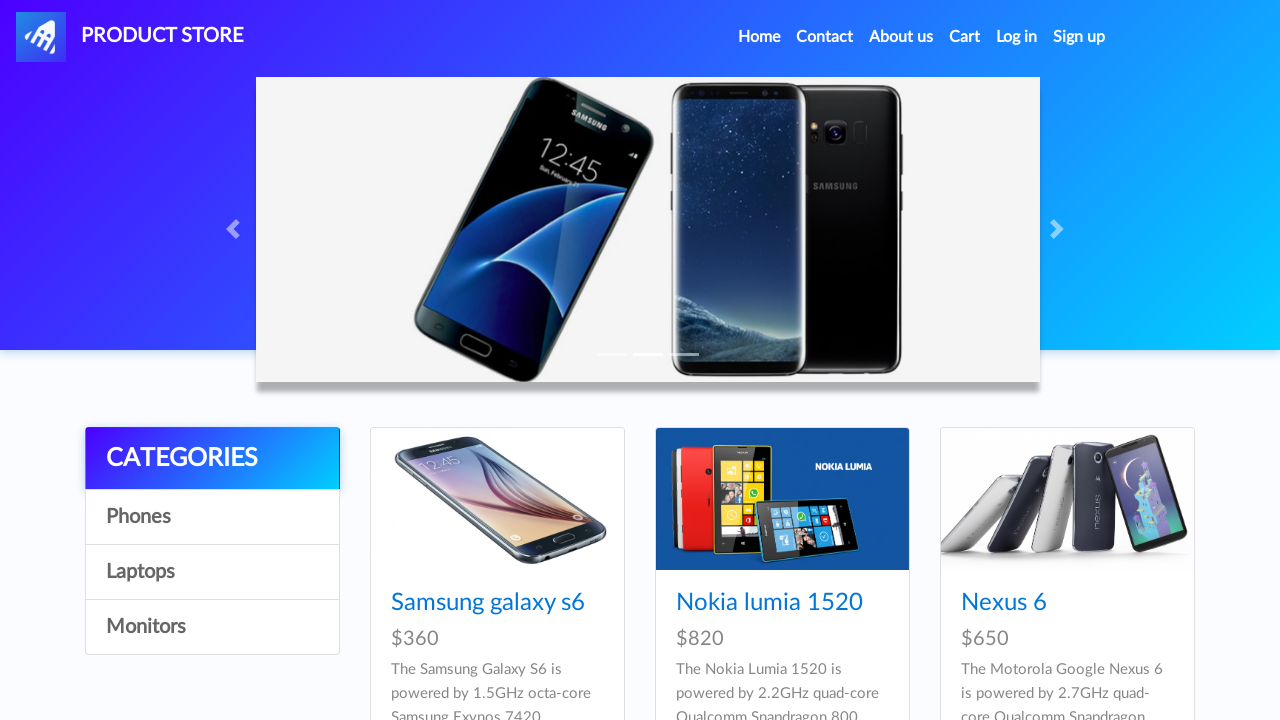